Navigates to Python.org homepage and verifies that upcoming events are displayed in the events widget

Starting URL: https://www.python.org/

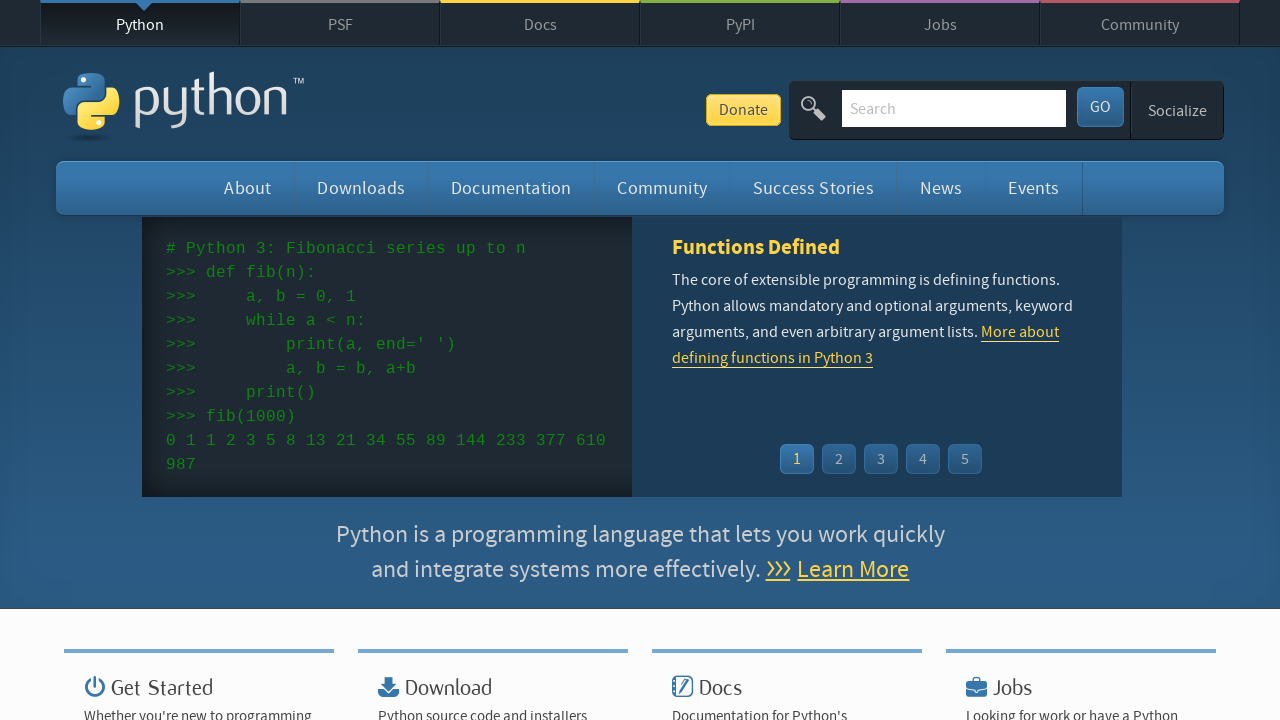

Navigated to Python.org homepage
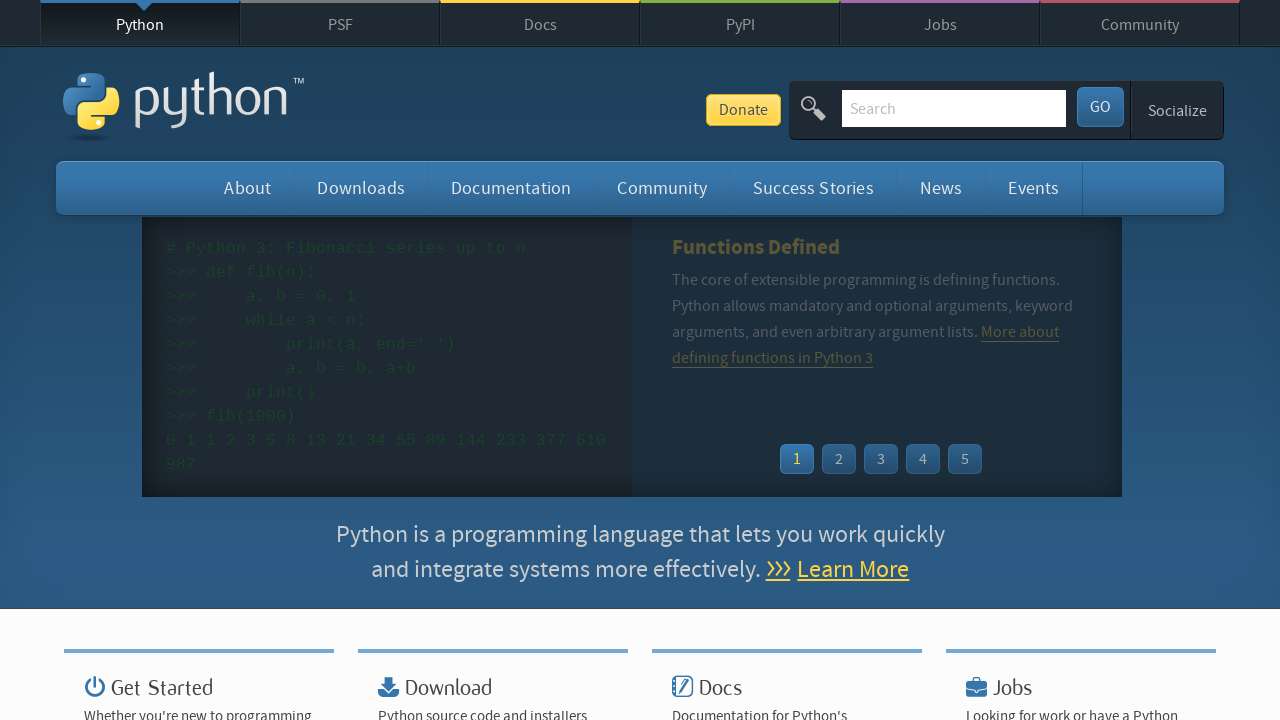

Events widget loaded
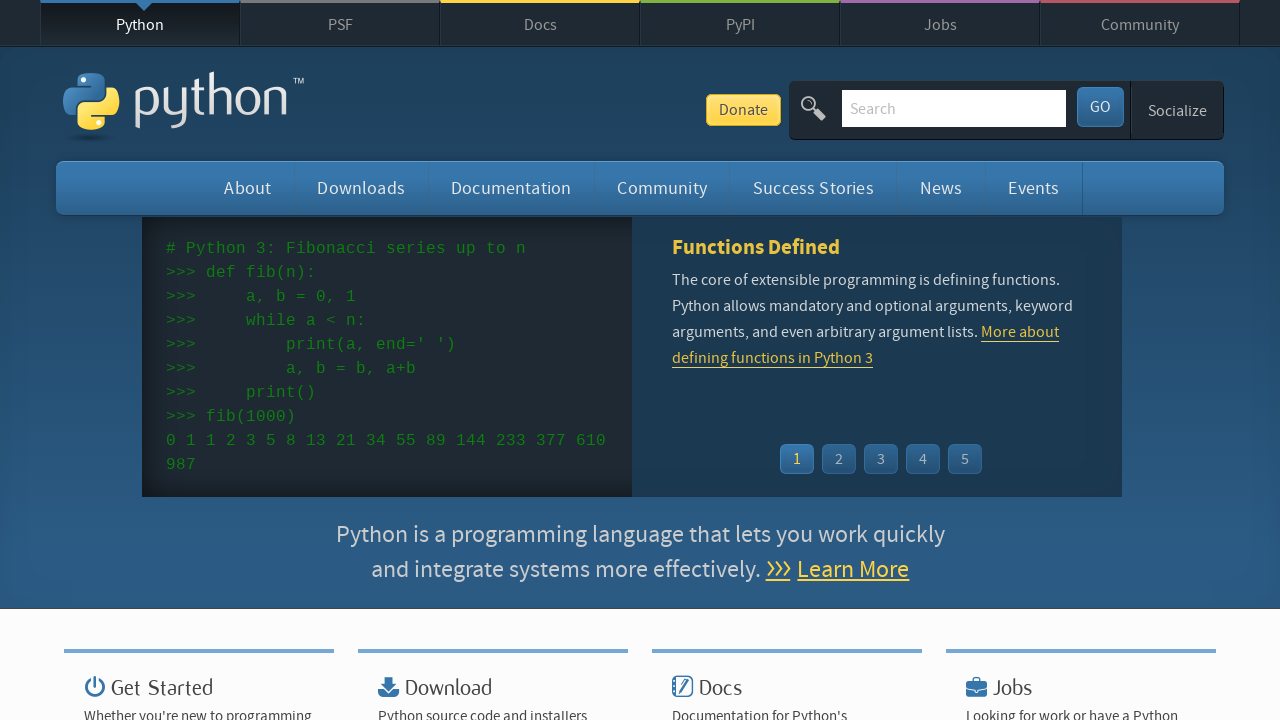

Event times are present in the widget
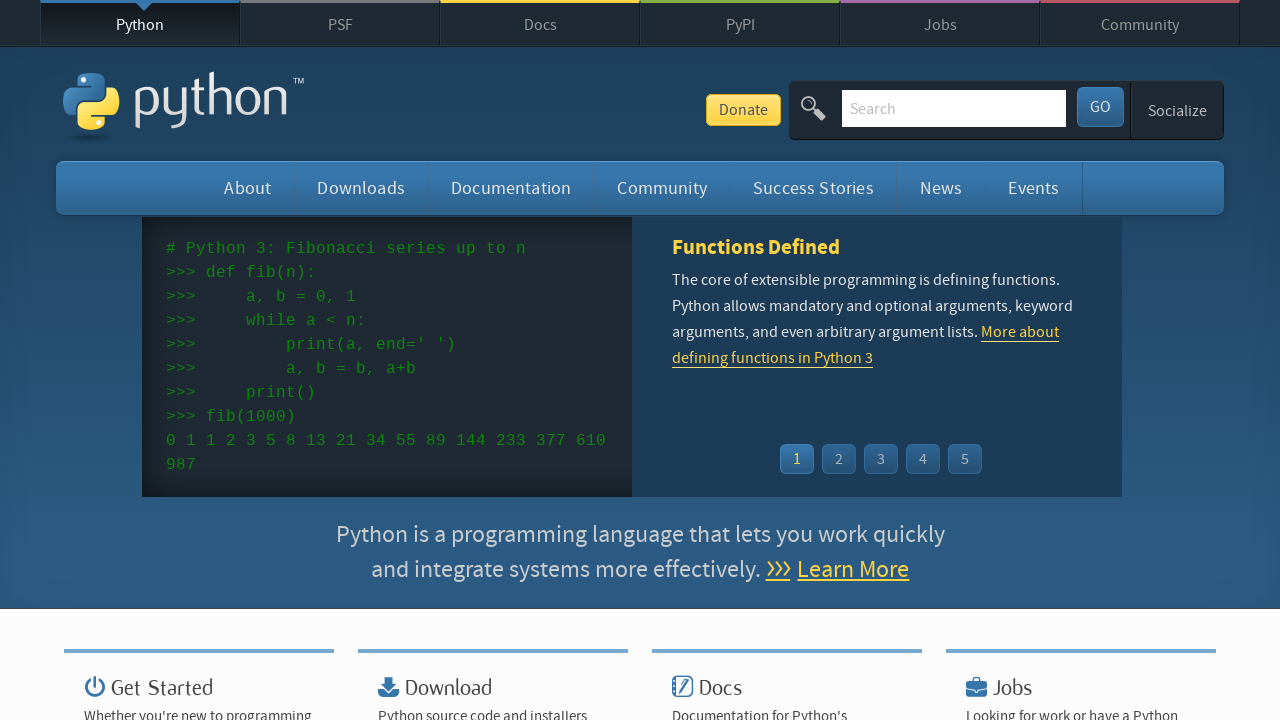

Event names/links are present in the widget
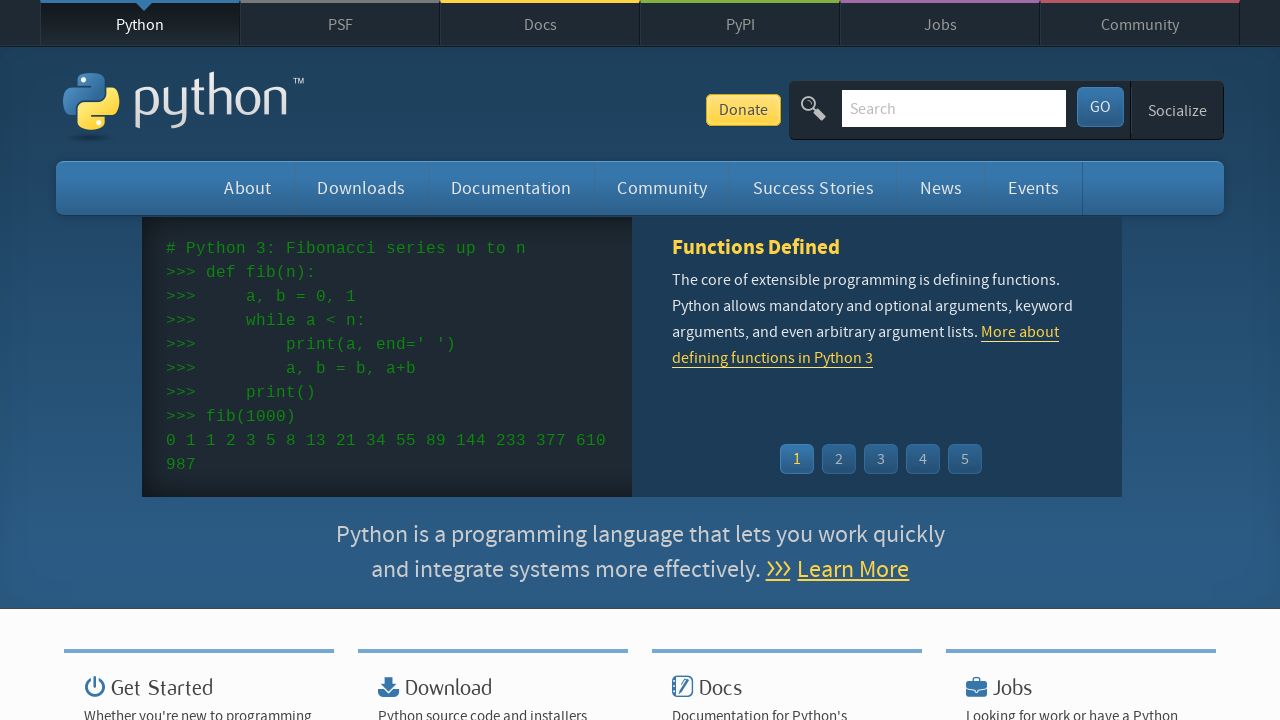

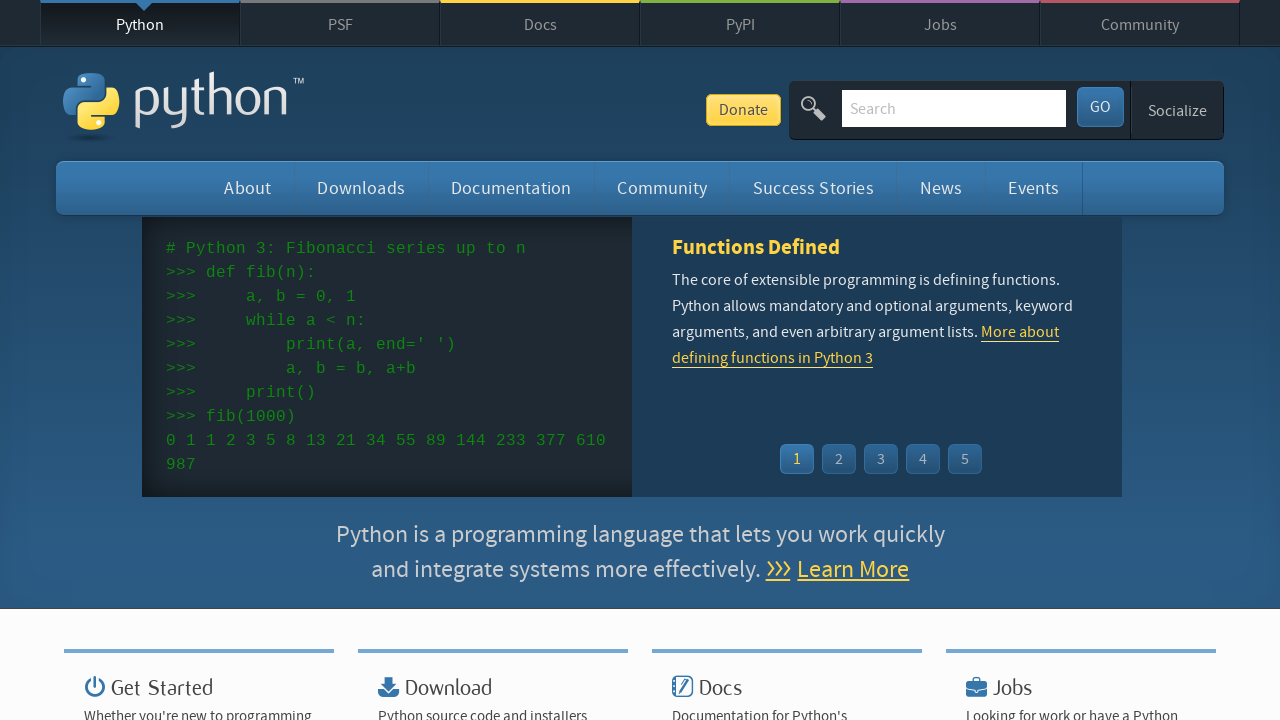